Navigates to YouTube and verifies that the title equals "YouTube"

Starting URL: https://www.youtube.com

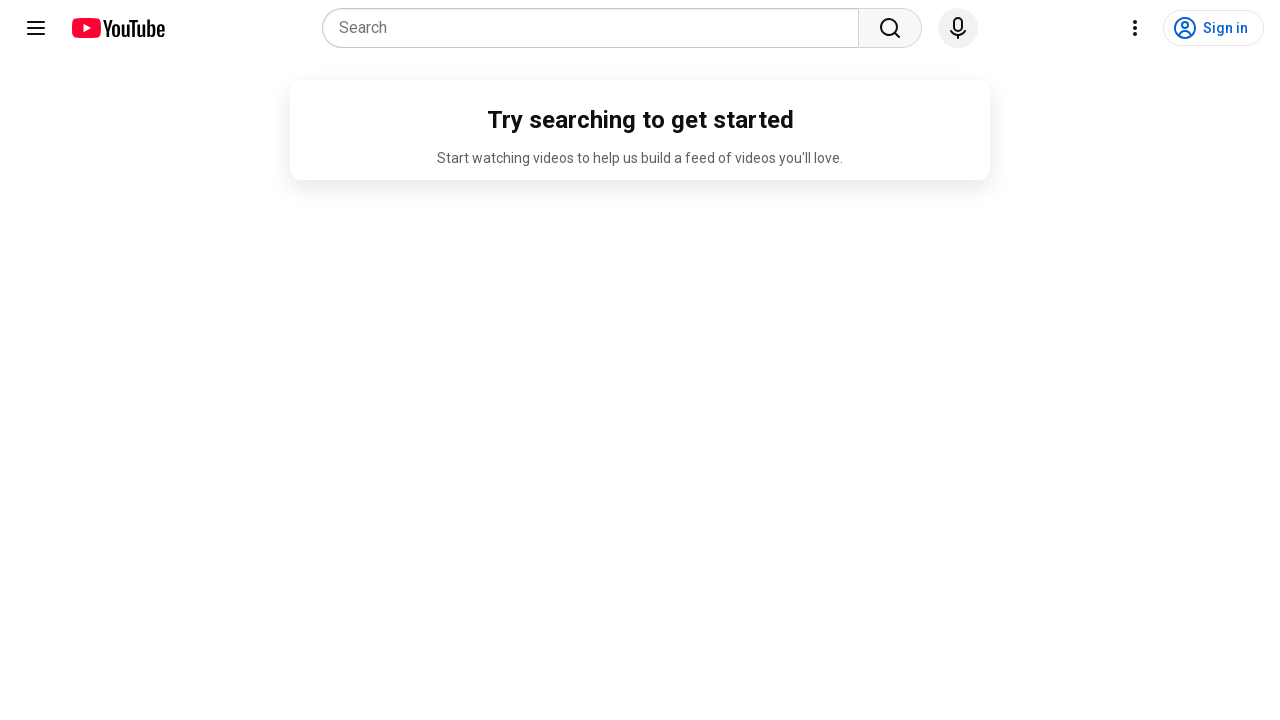

Navigated to YouTube homepage
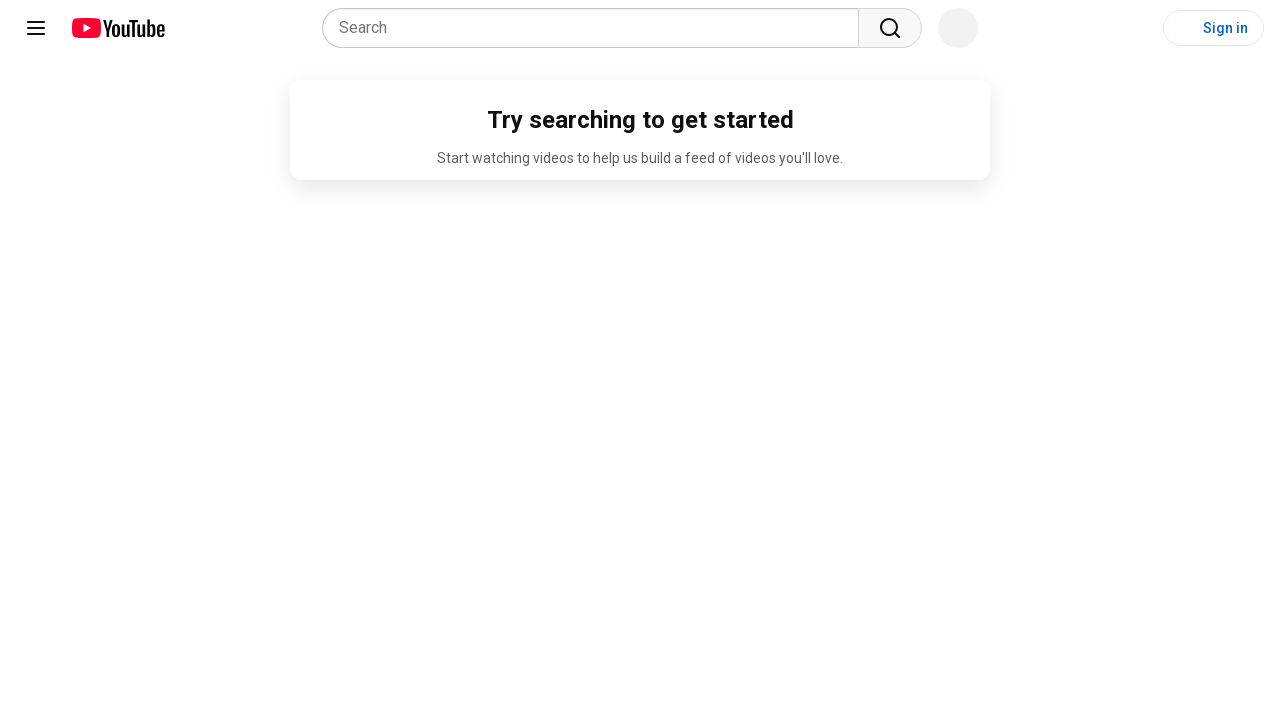

Retrieved page title
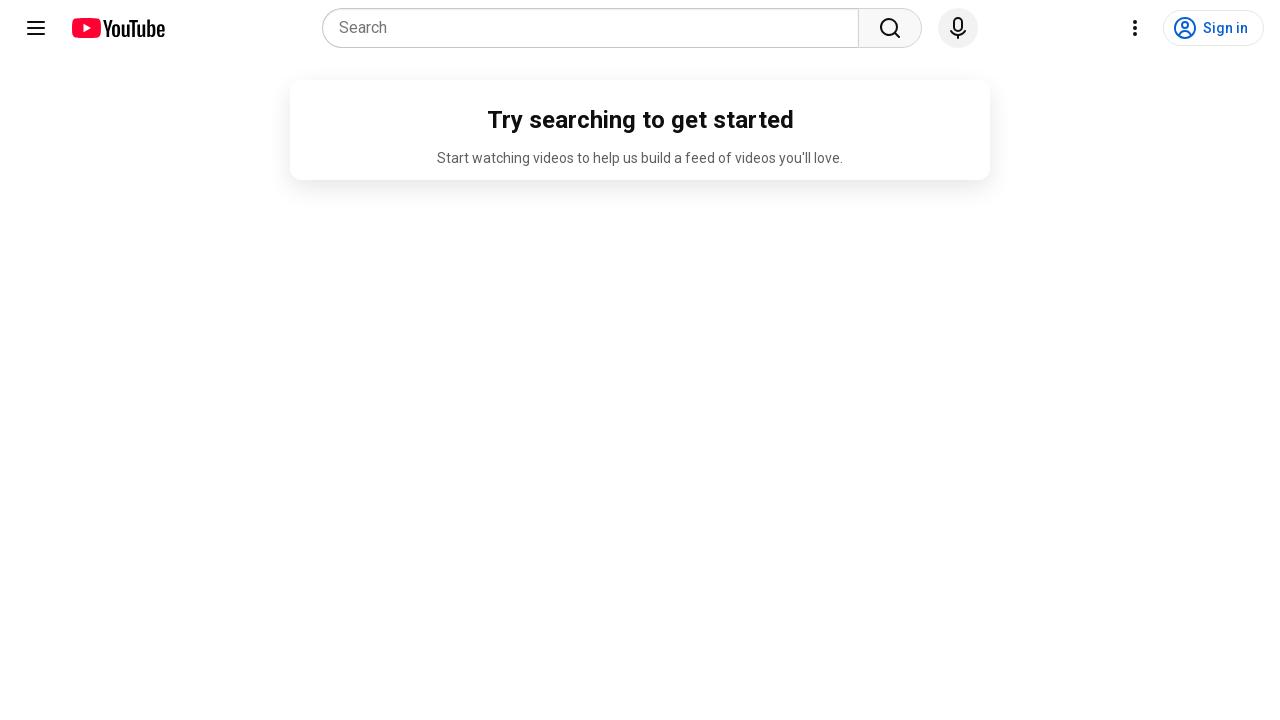

Verified page title equals 'YouTube'
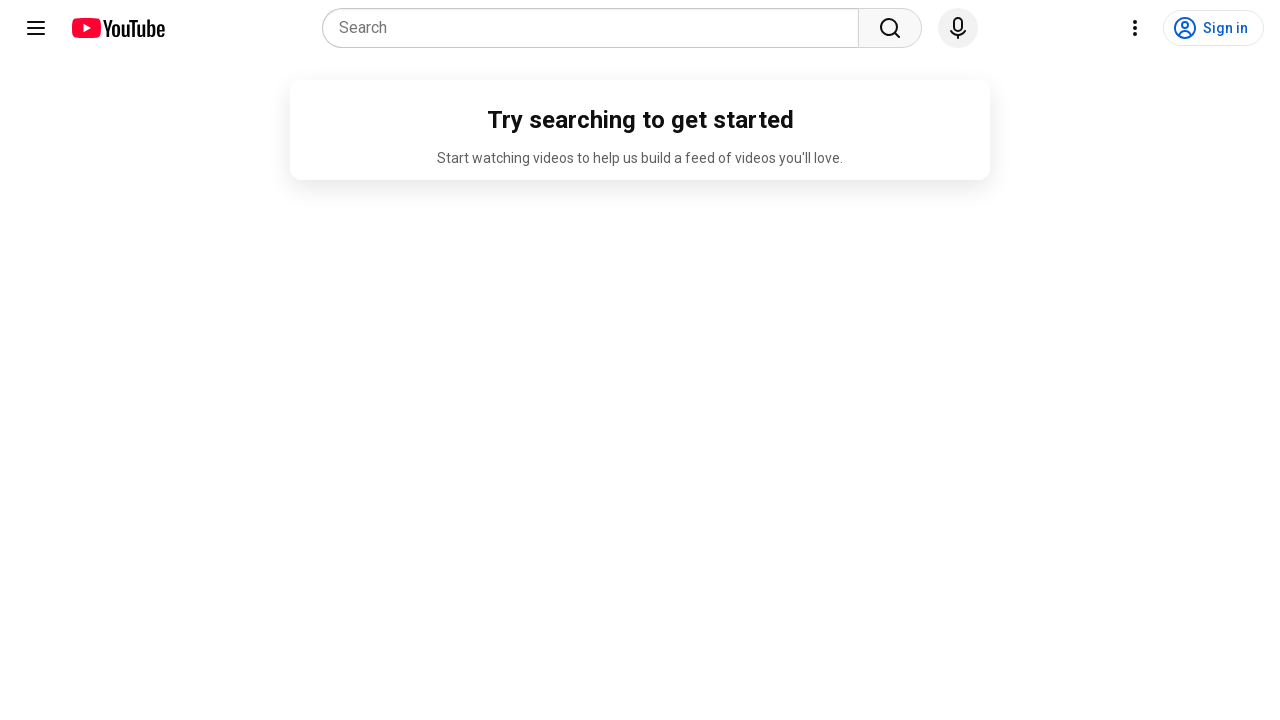

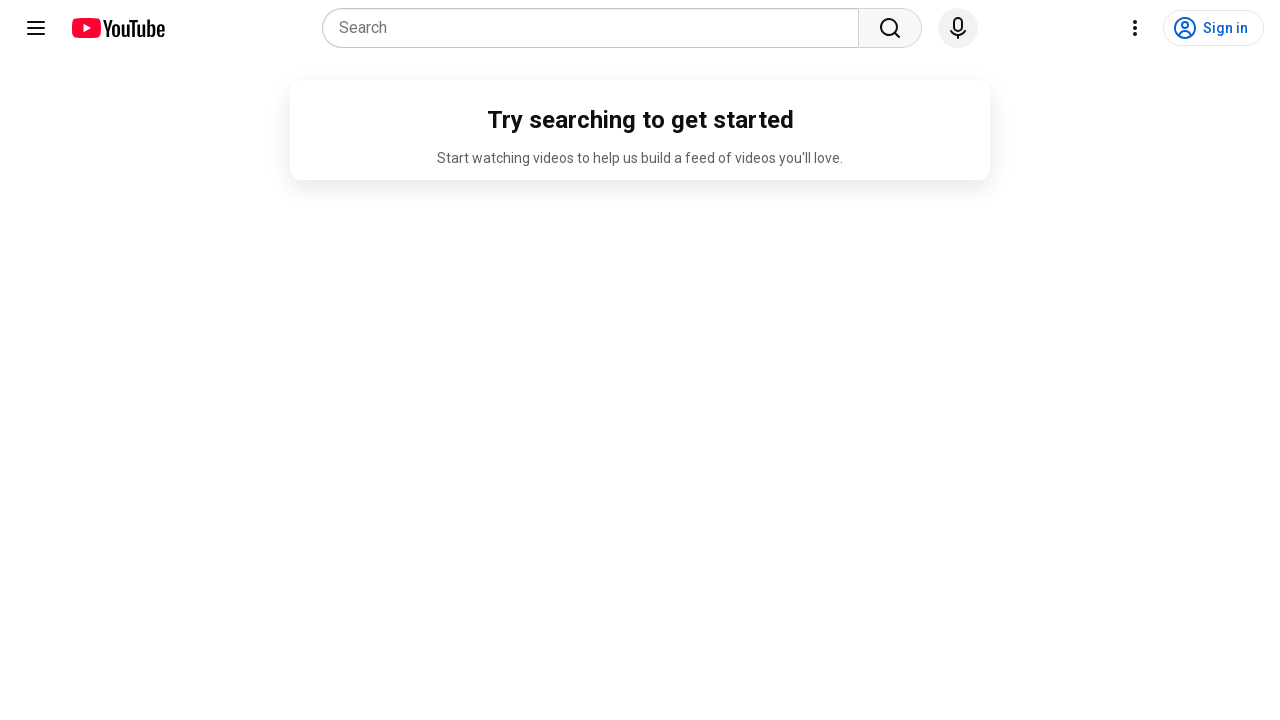